Tests right-click context menu functionality, alert handling, and navigation to a linked page to verify its content

Starting URL: https://the-internet.herokuapp.com/context_menu

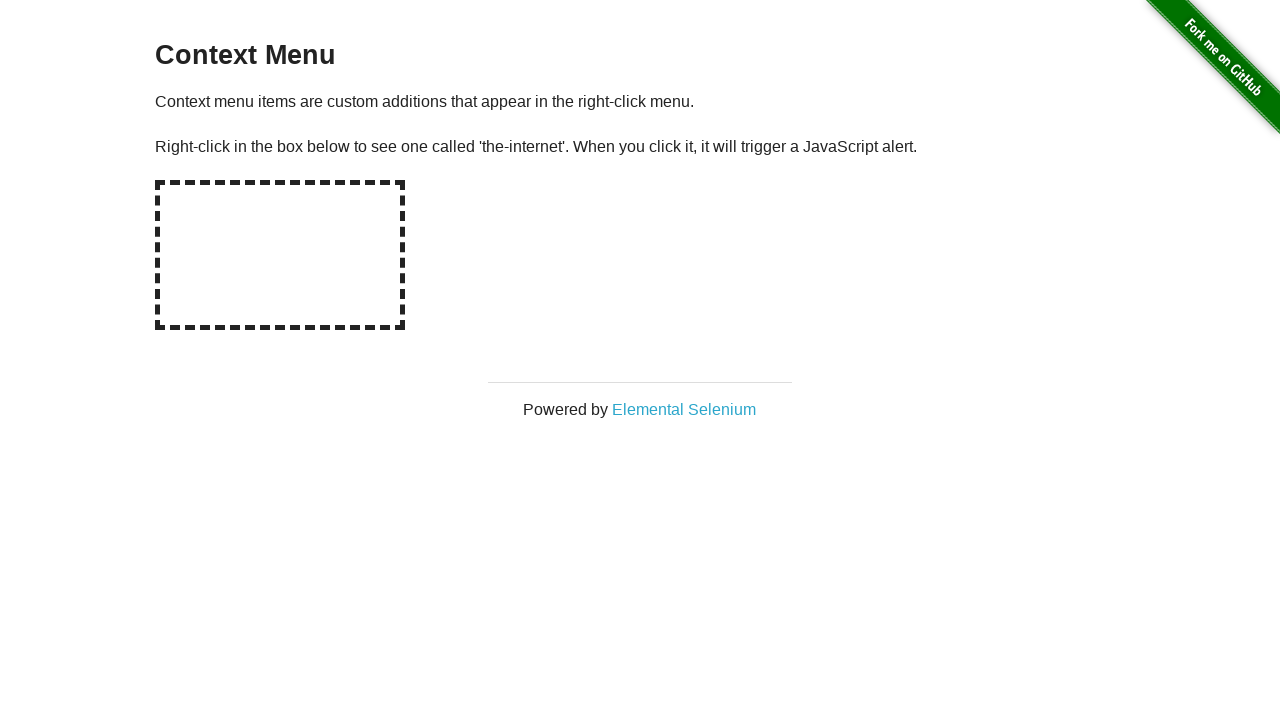

Located the hot-spot element for right-click context menu
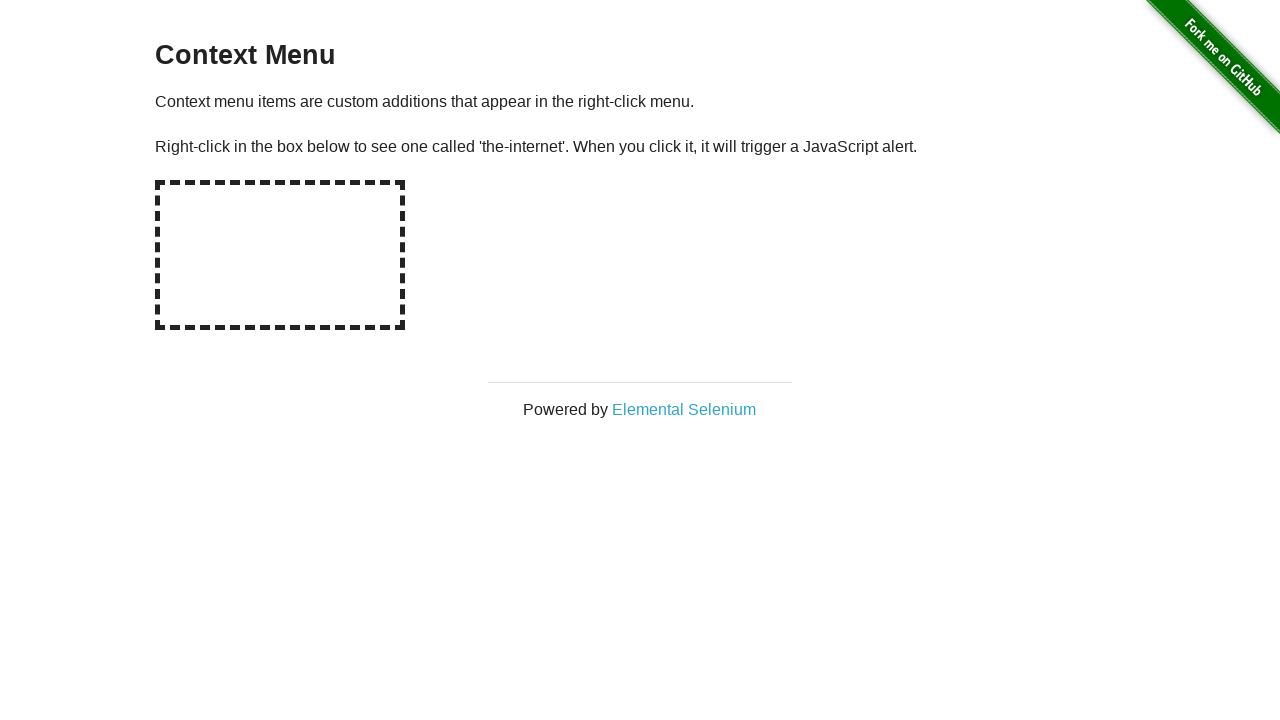

Right-clicked on the hot-spot area to open context menu at (280, 255) on #hot-spot
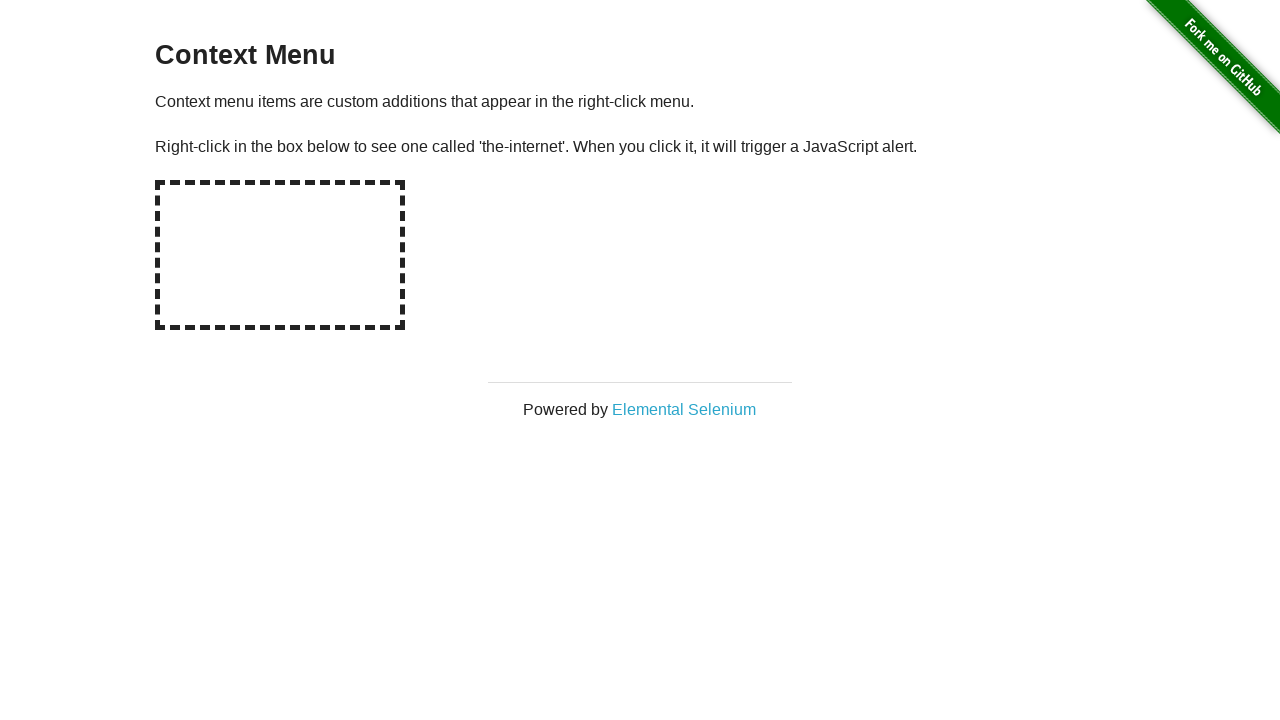

Set up dialog handler to accept alerts
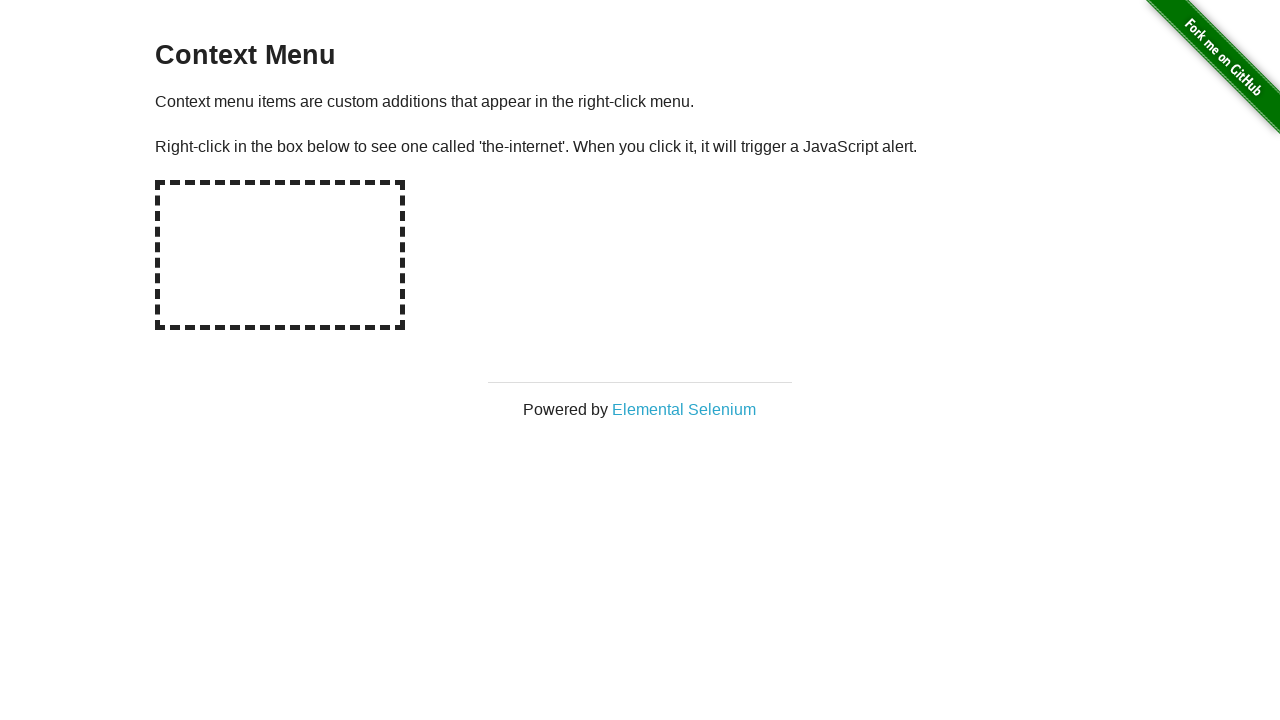

Clicked on 'Elemental Selenium' link at (684, 409) on text='Elemental Selenium'
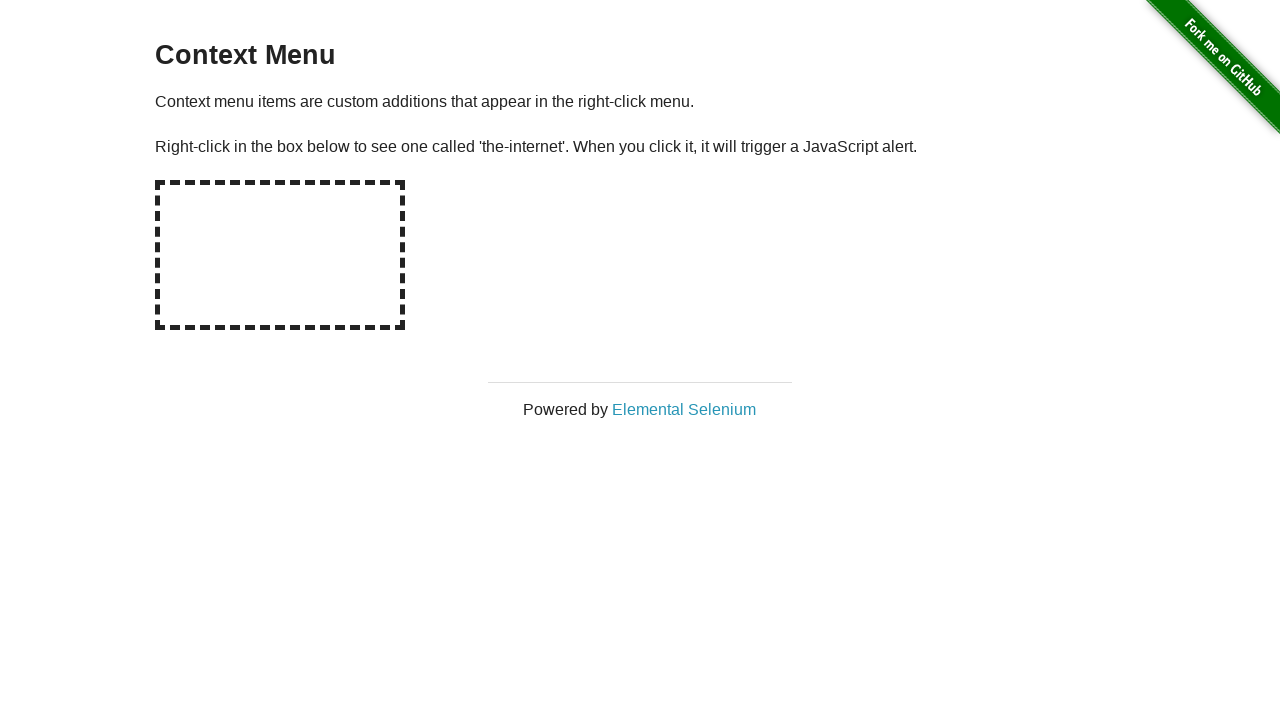

New page loaded and ready
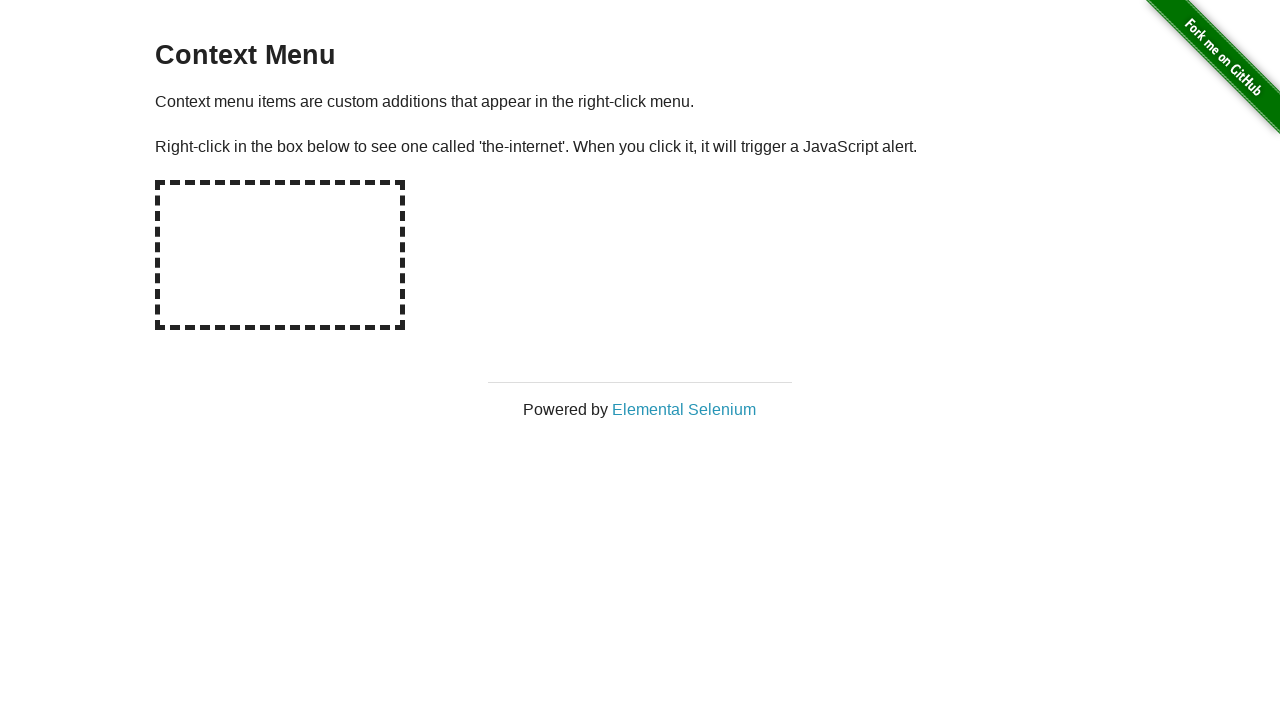

Retrieved h1 text: 'Elemental Selenium'
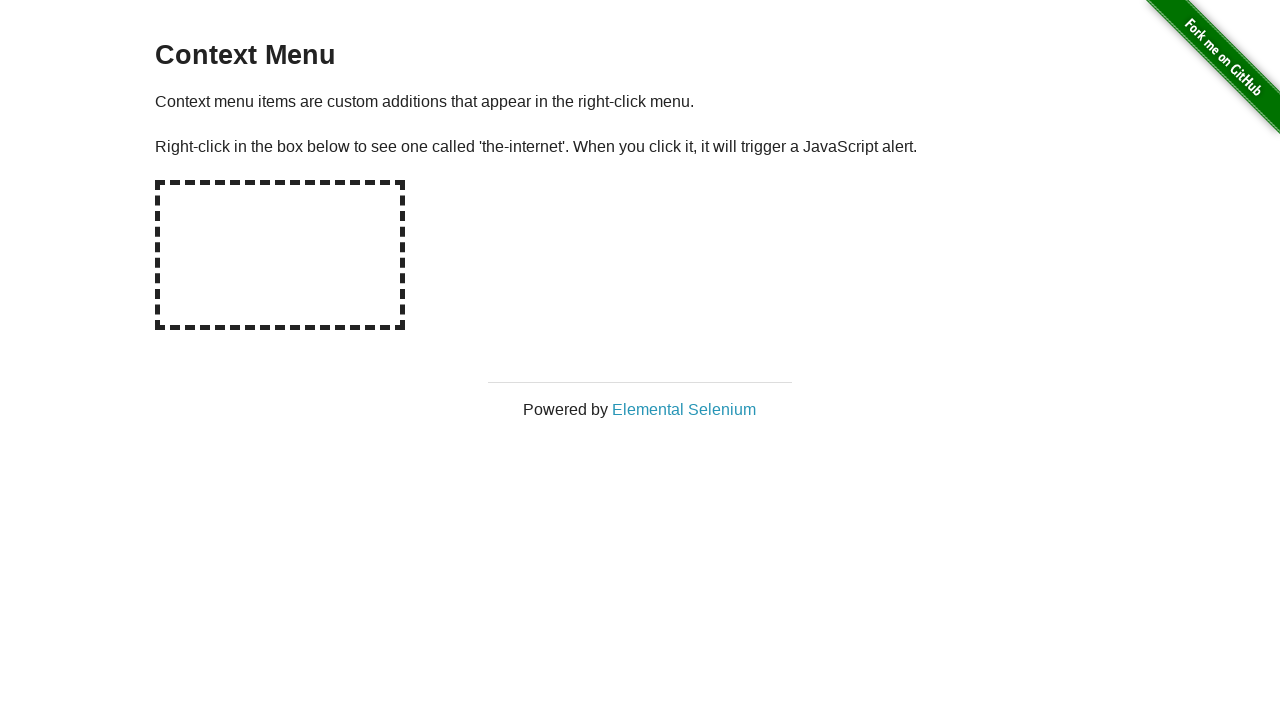

Verified h1 text matches 'Elemental Selenium'
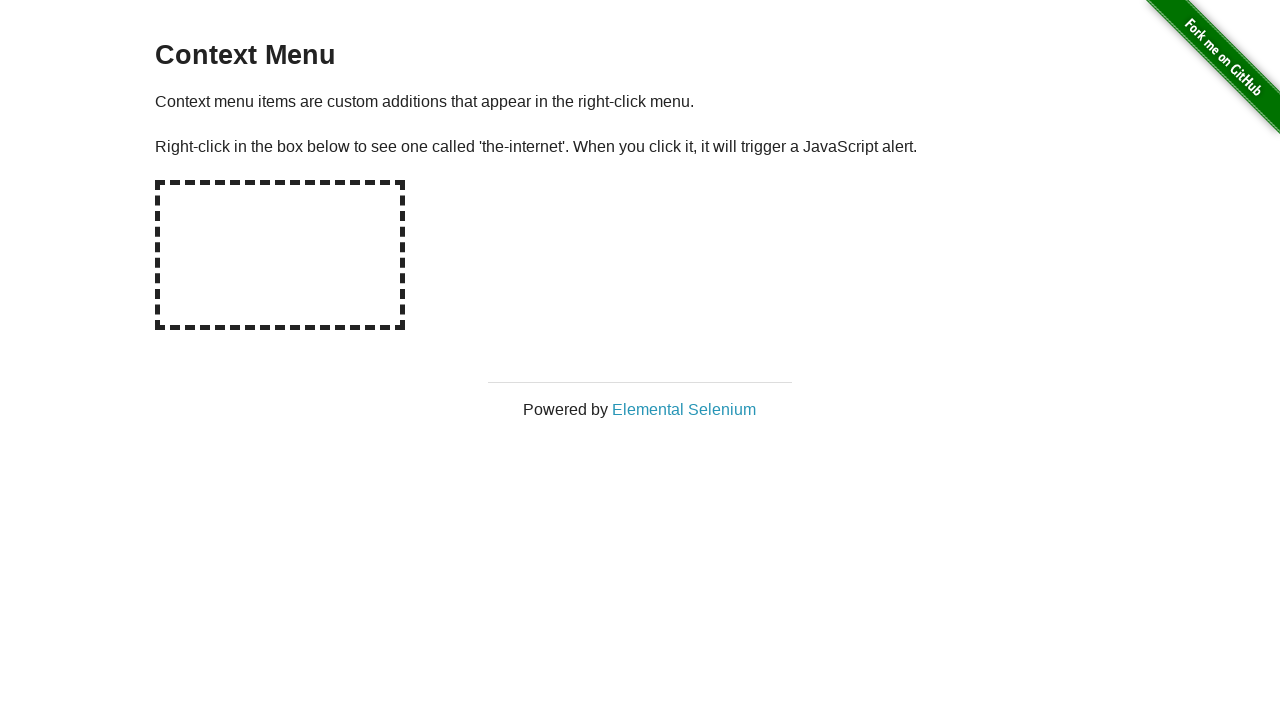

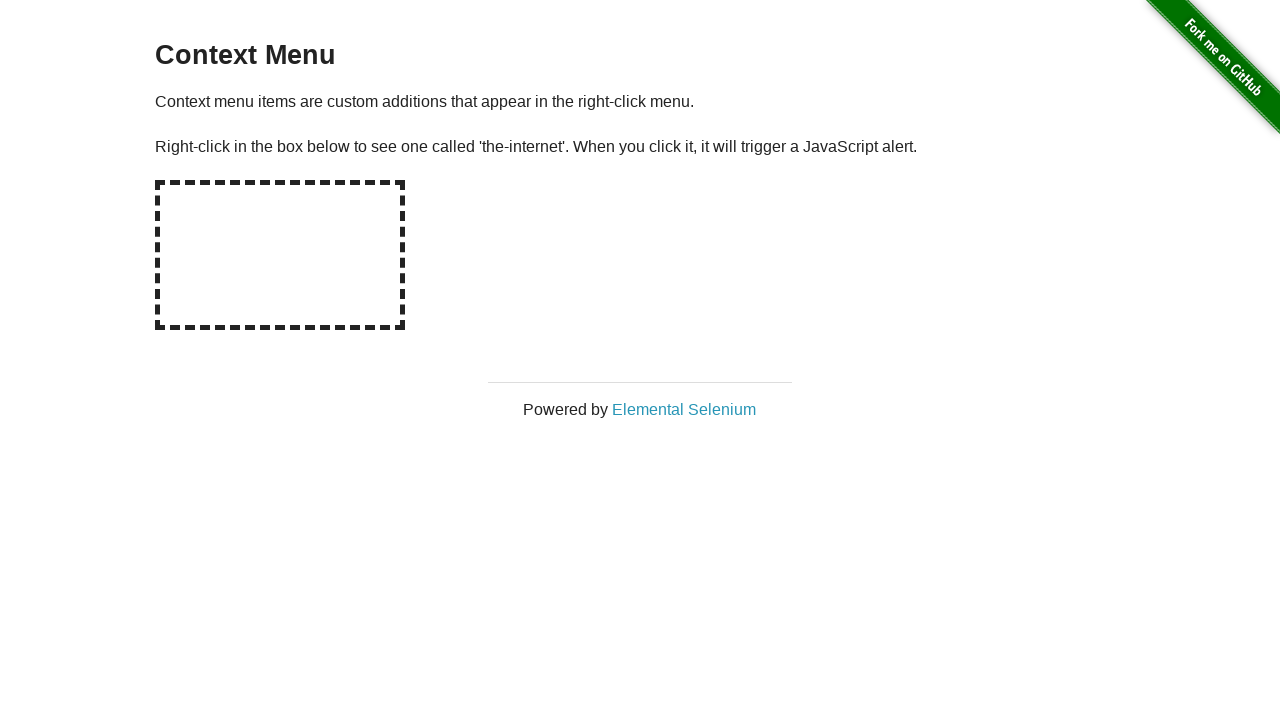